Tests navigation using Next and Previous buttons - clicks Next to go to page 2, then Previous to return to page 1

Starting URL: https://bonigarcia.dev/selenium-webdriver-java/navigation1.html

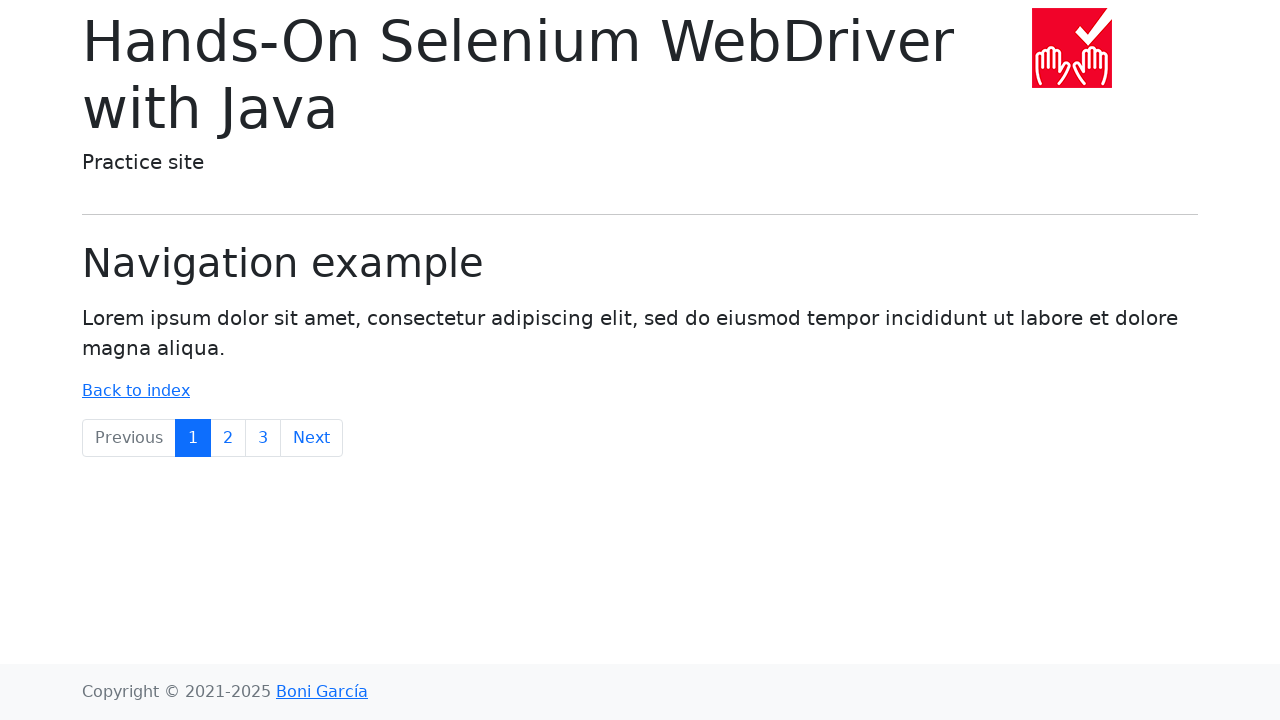

Clicked Next button to navigate to page 2 at (312, 438) on a:has-text('Next')
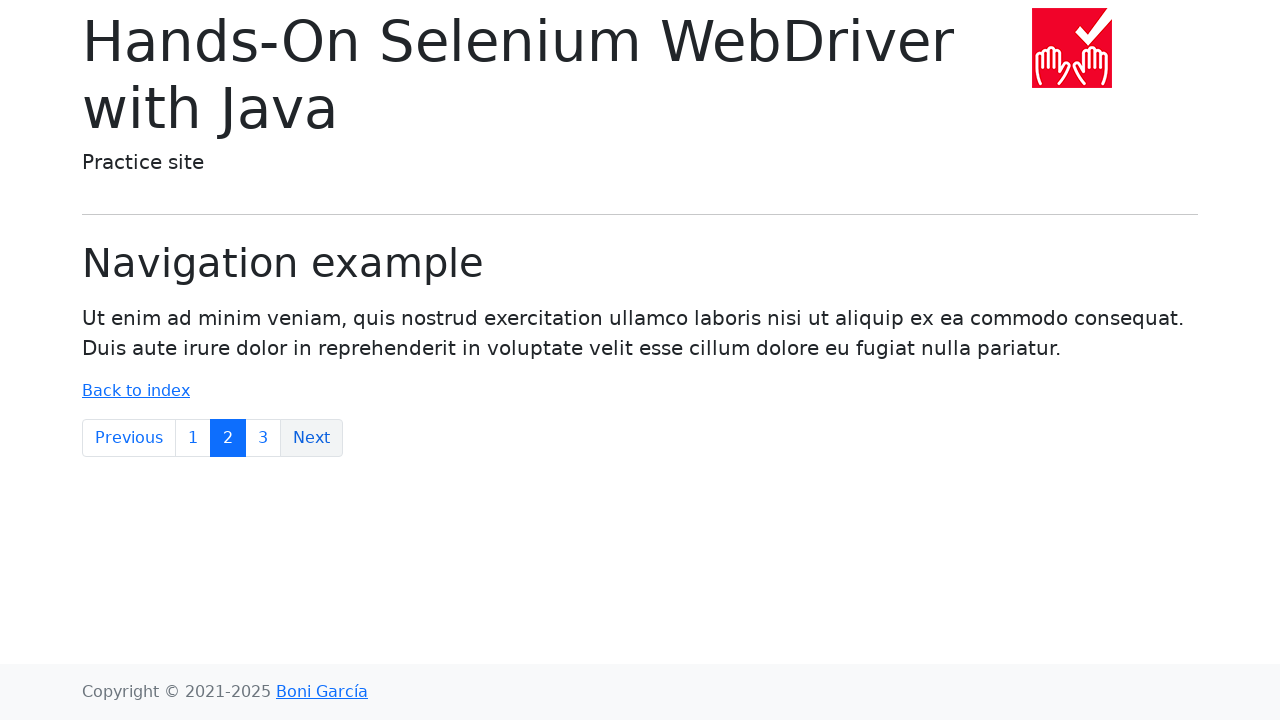

Verified navigation to page 2 (navigation2.html)
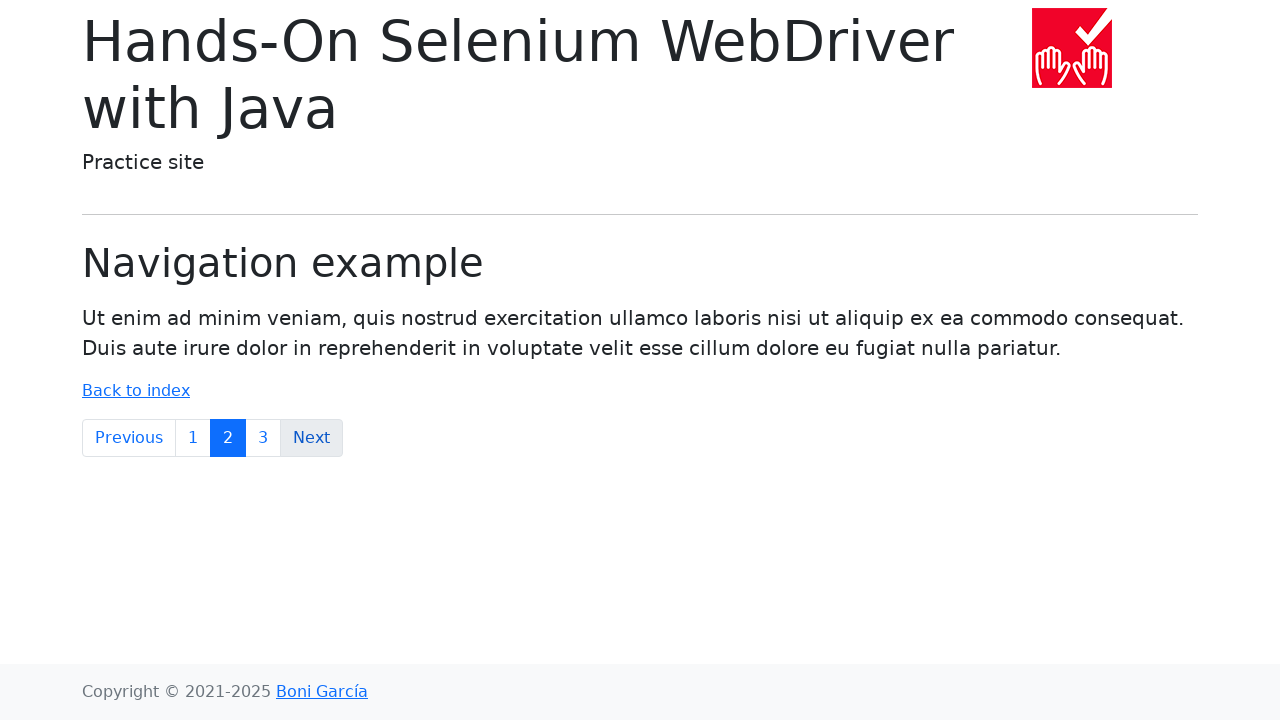

Clicked Previous button to return to page 1 at (129, 438) on a:has-text('Previous')
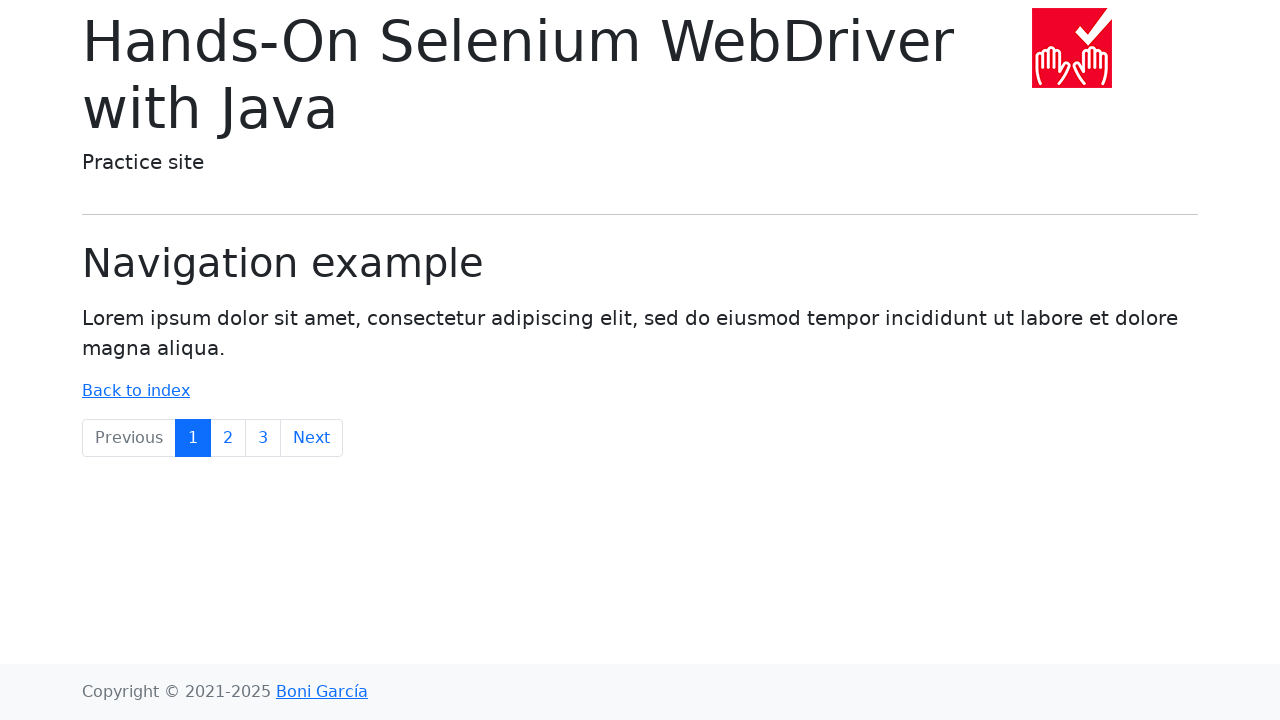

Verified navigation back to page 1 (navigation1.html)
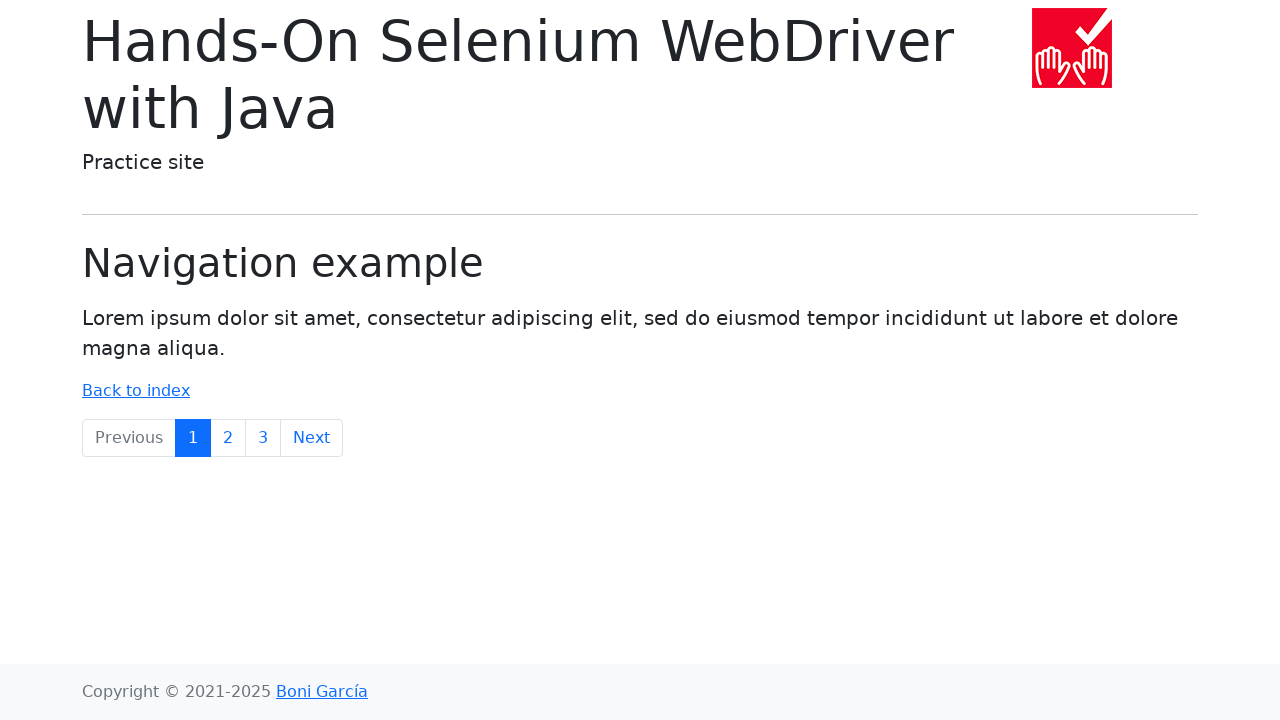

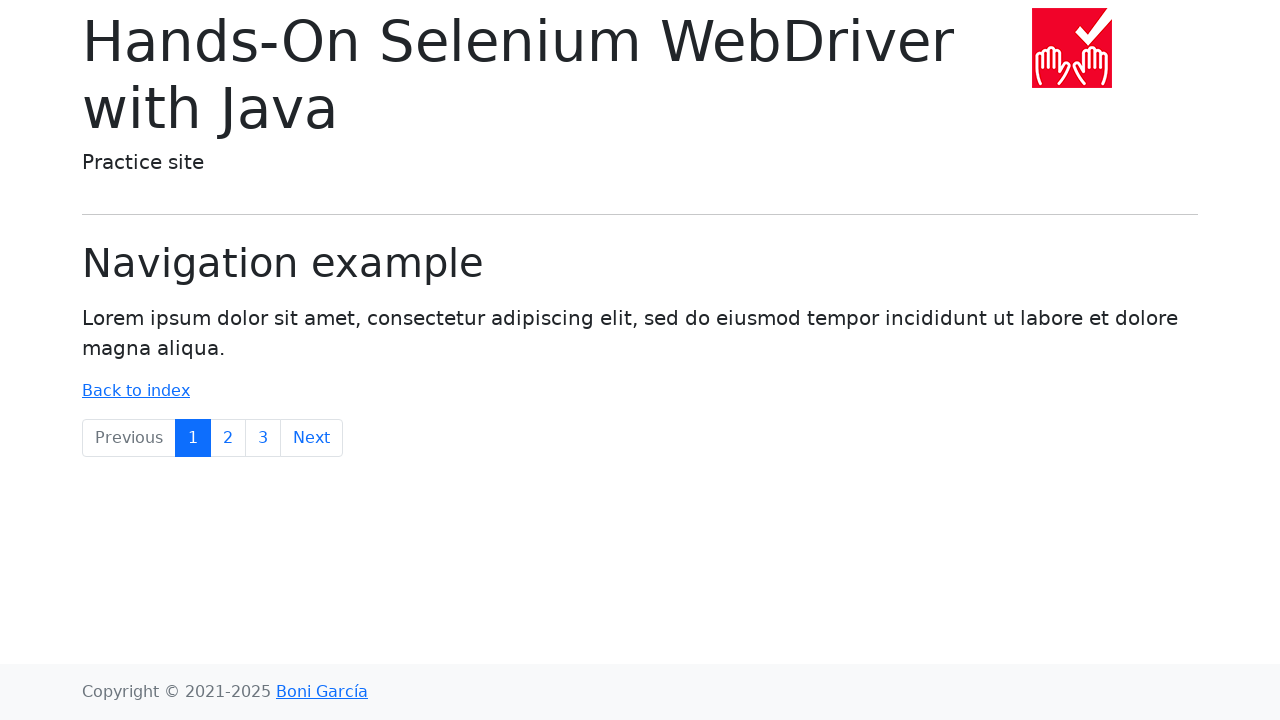